Tests JavaScript alerts by clicking the alert button and accepting the alert dialog

Starting URL: https://the-internet.herokuapp.com/

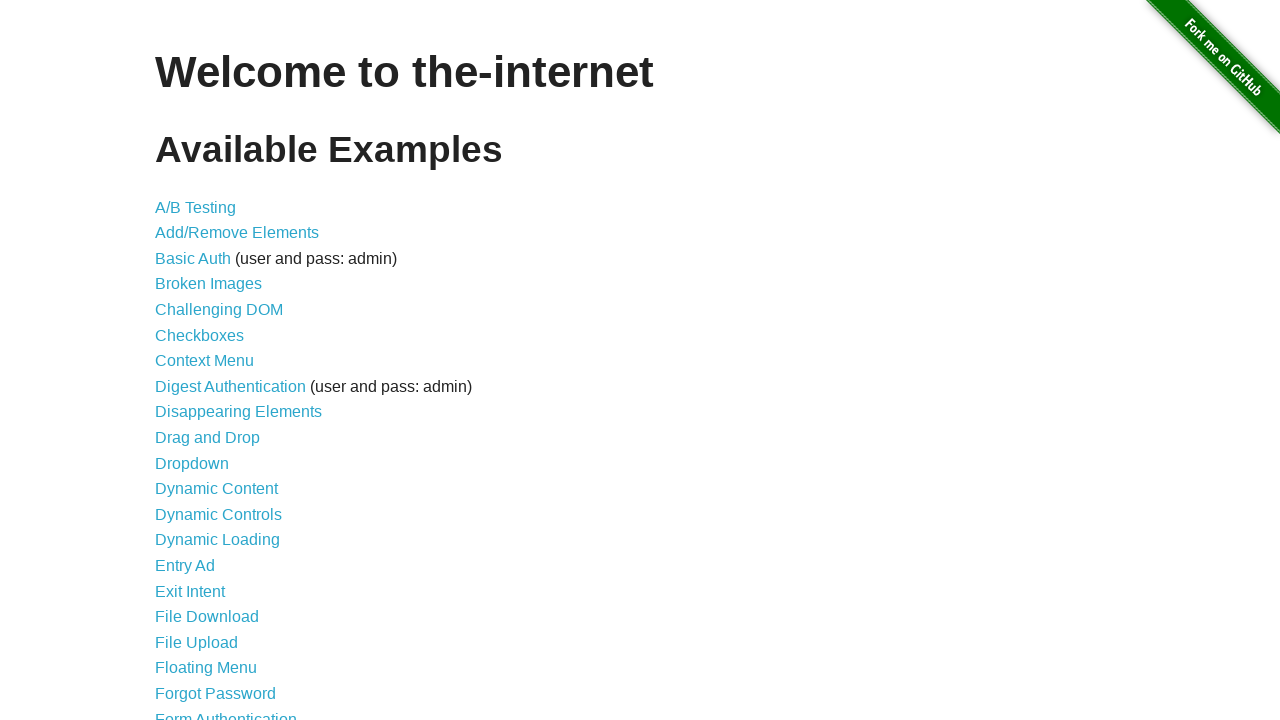

Clicked on JavaScript Alerts link at (214, 361) on a[href='/javascript_alerts']
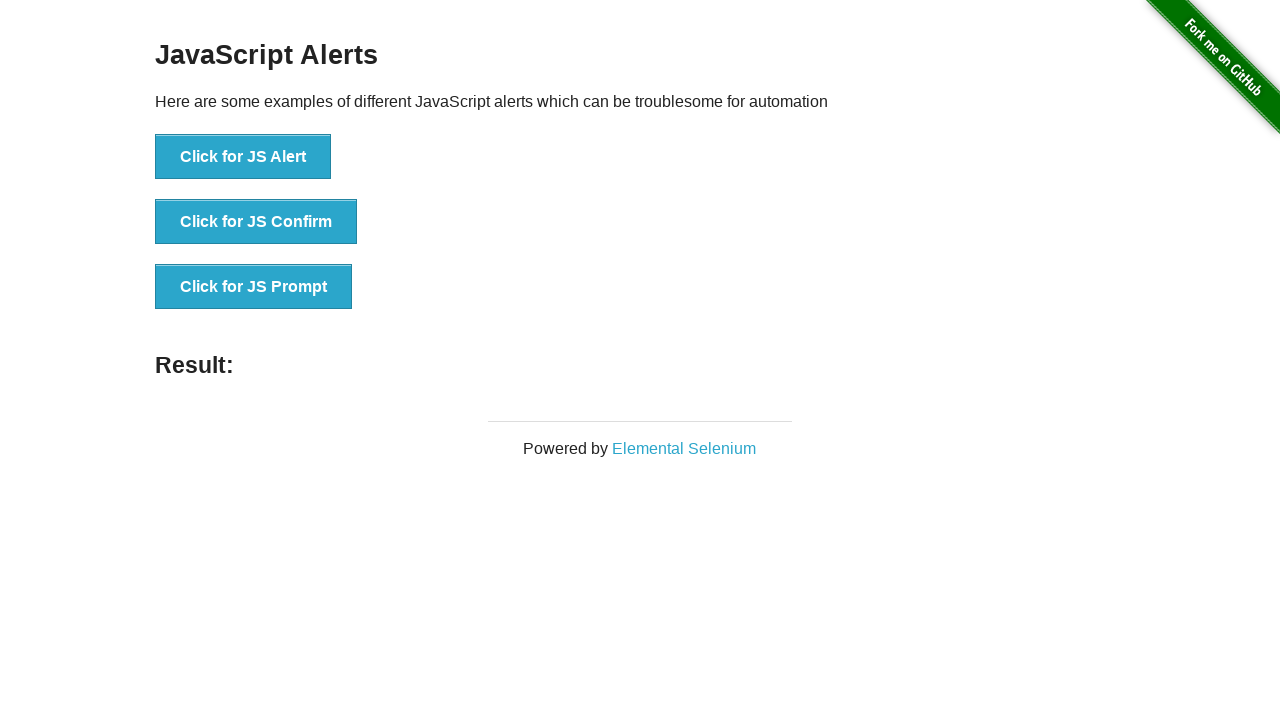

Set up dialog handler to accept alert dialogs
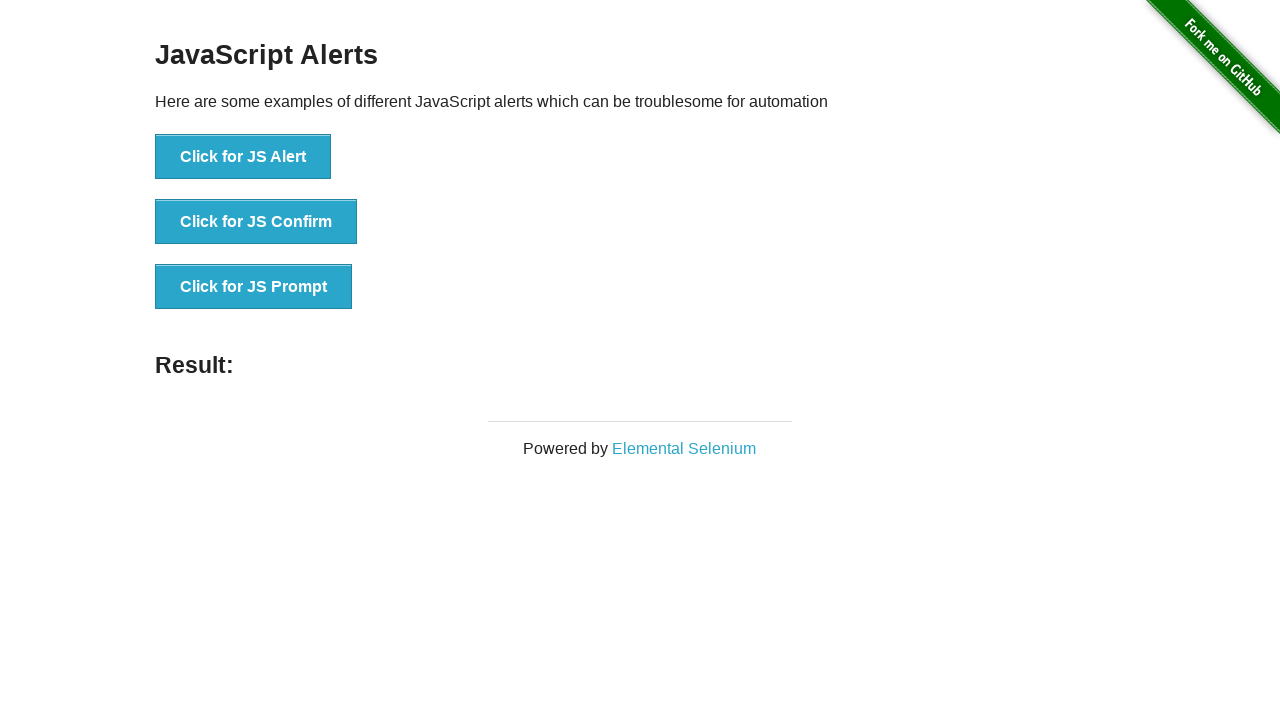

Clicked the JS Alert button at (243, 157) on button[onclick='jsAlert()']
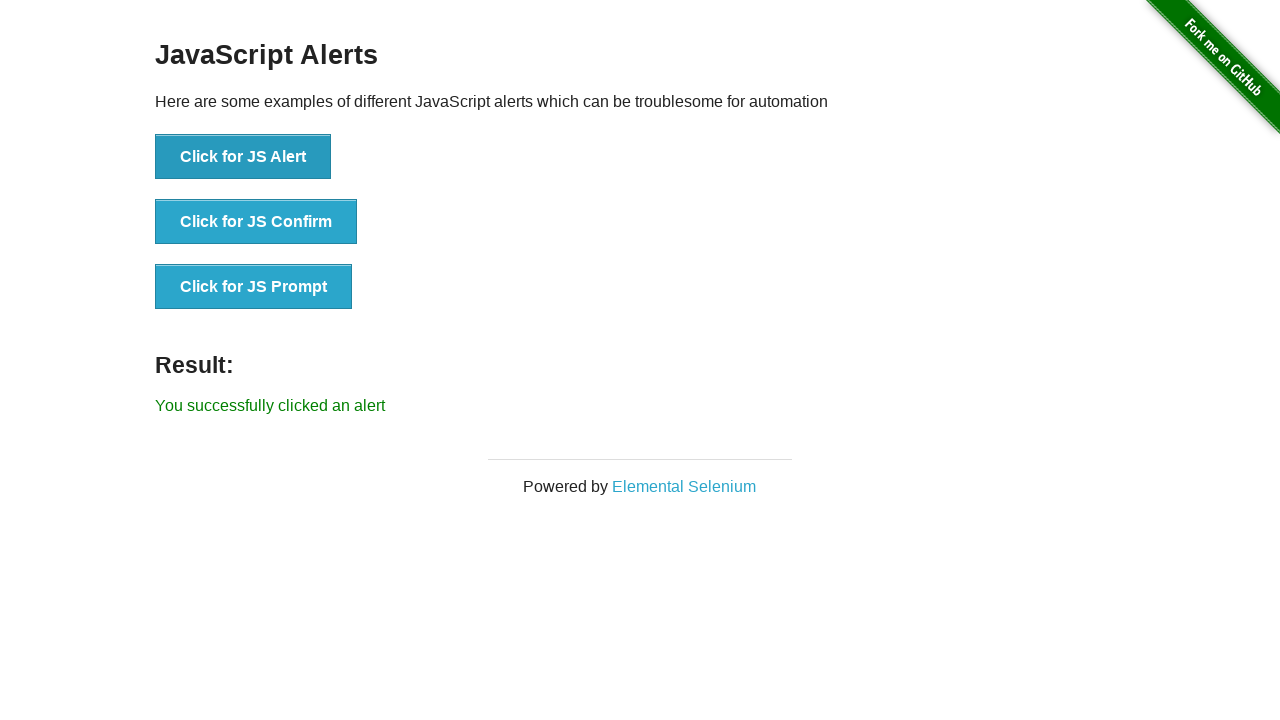

Alert result text appeared
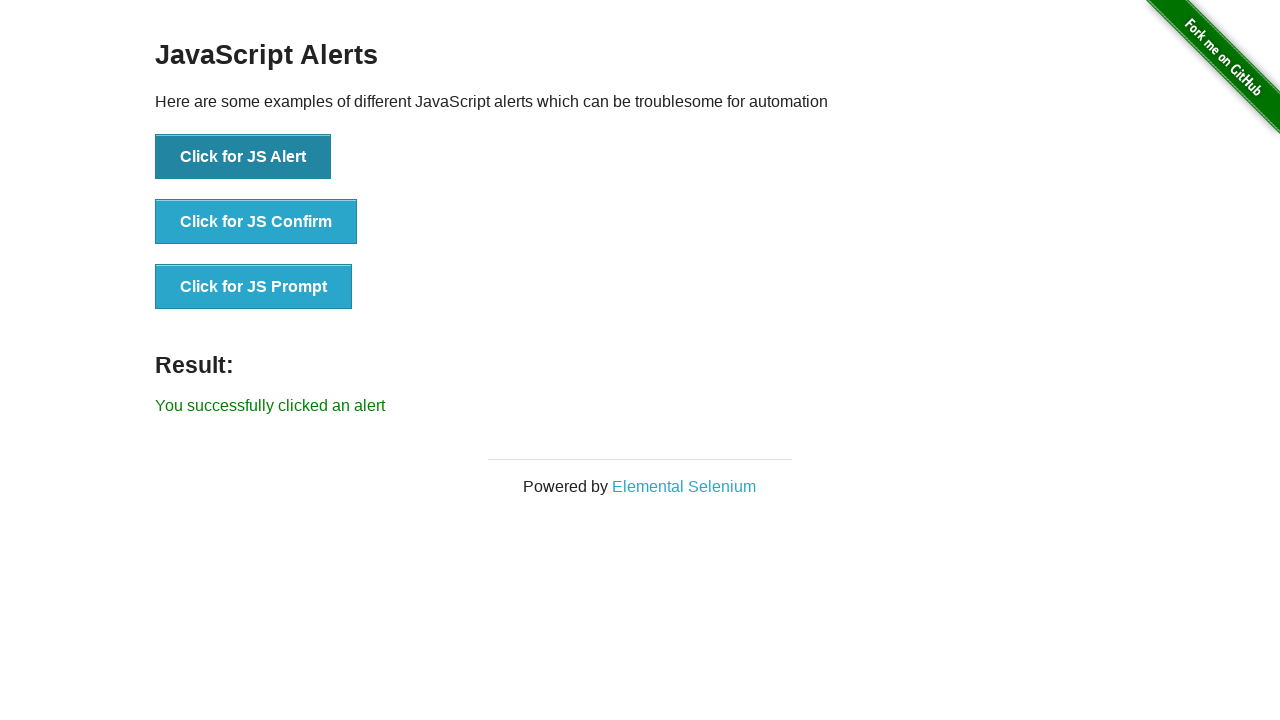

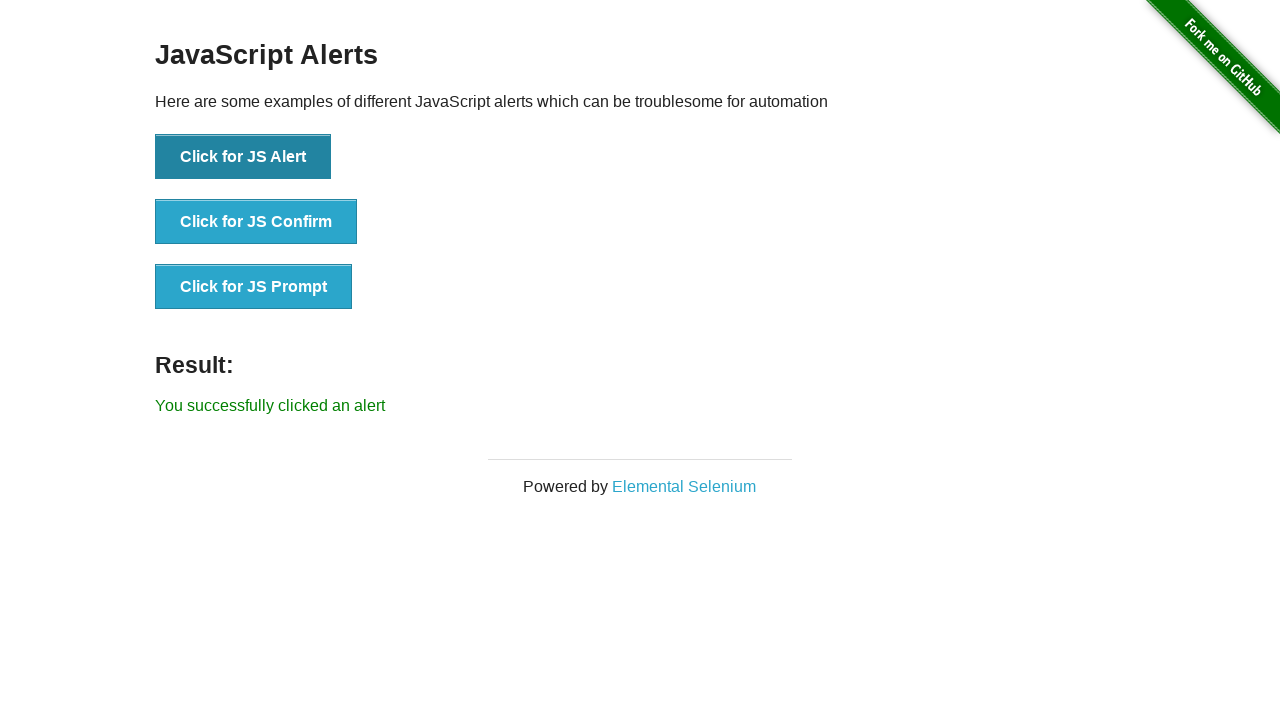